Tests unchecking the second checkbox - verifies it starts checked, clicks it, and verifies it becomes unchecked

Starting URL: https://the-internet.herokuapp.com/checkboxes

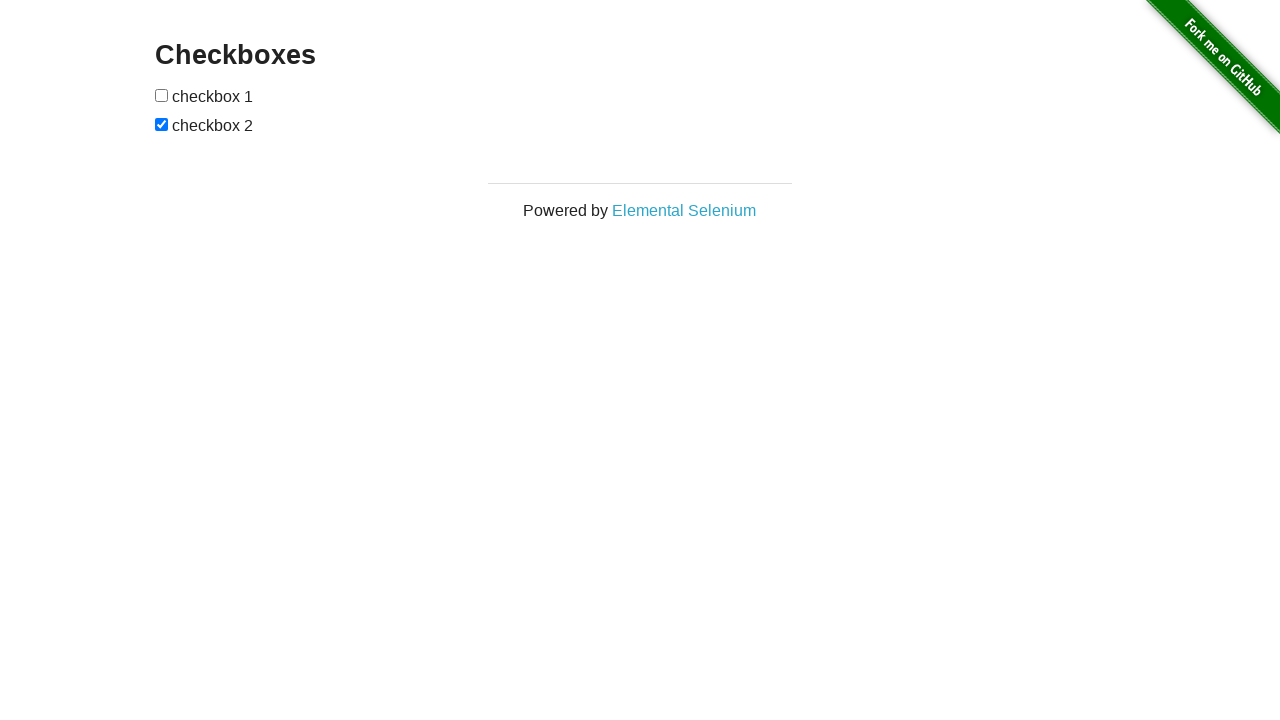

Located checkboxes and waited for first checkbox to be ready
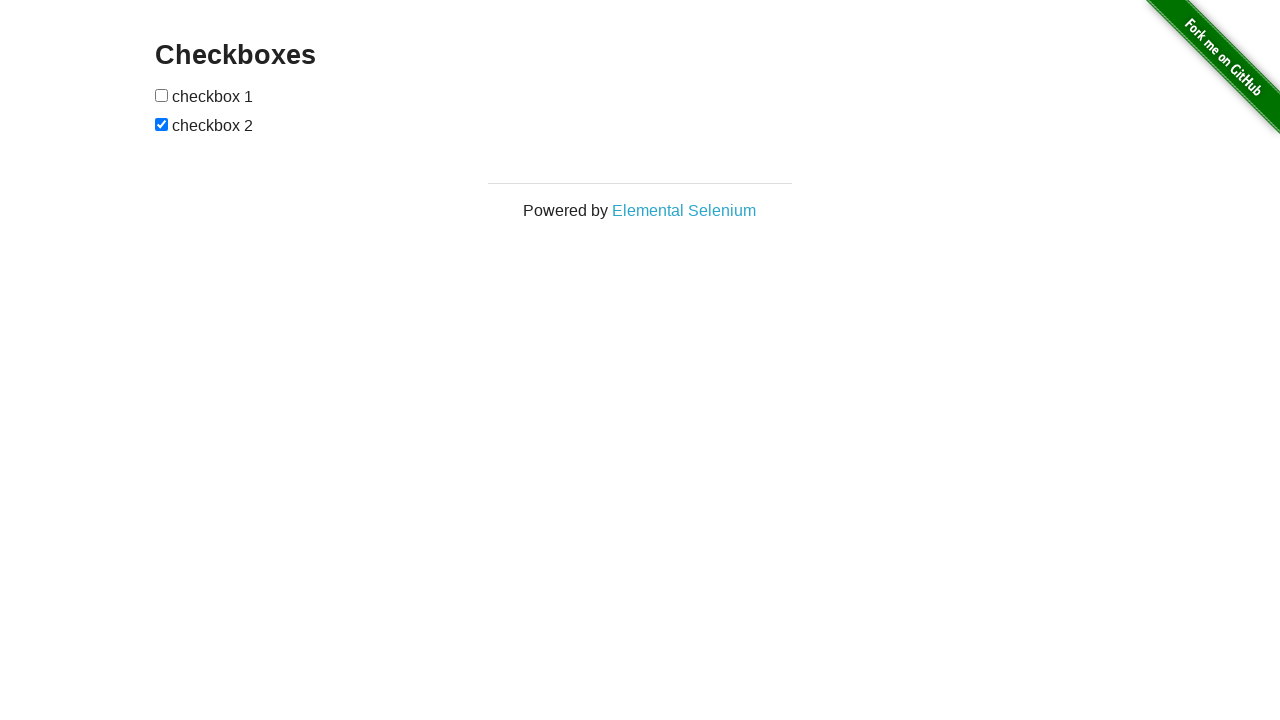

Verified that 2 checkboxes are present on the page
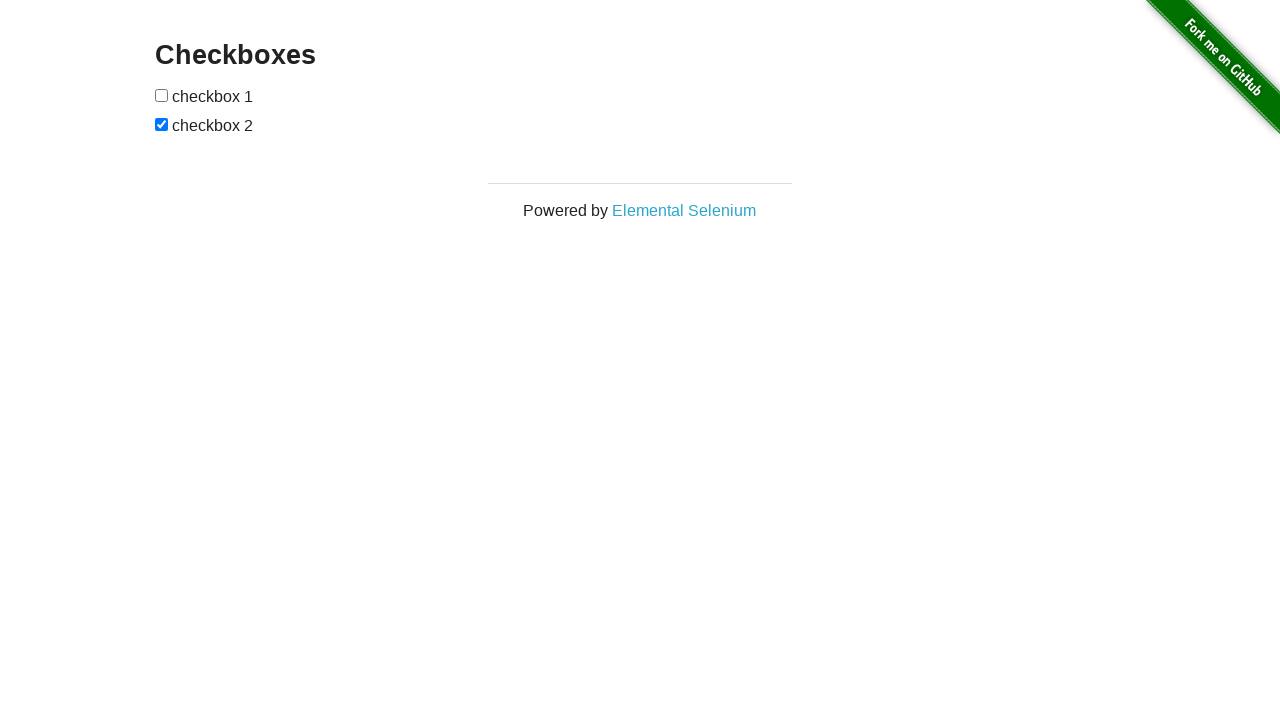

Verified that the second checkbox is initially checked
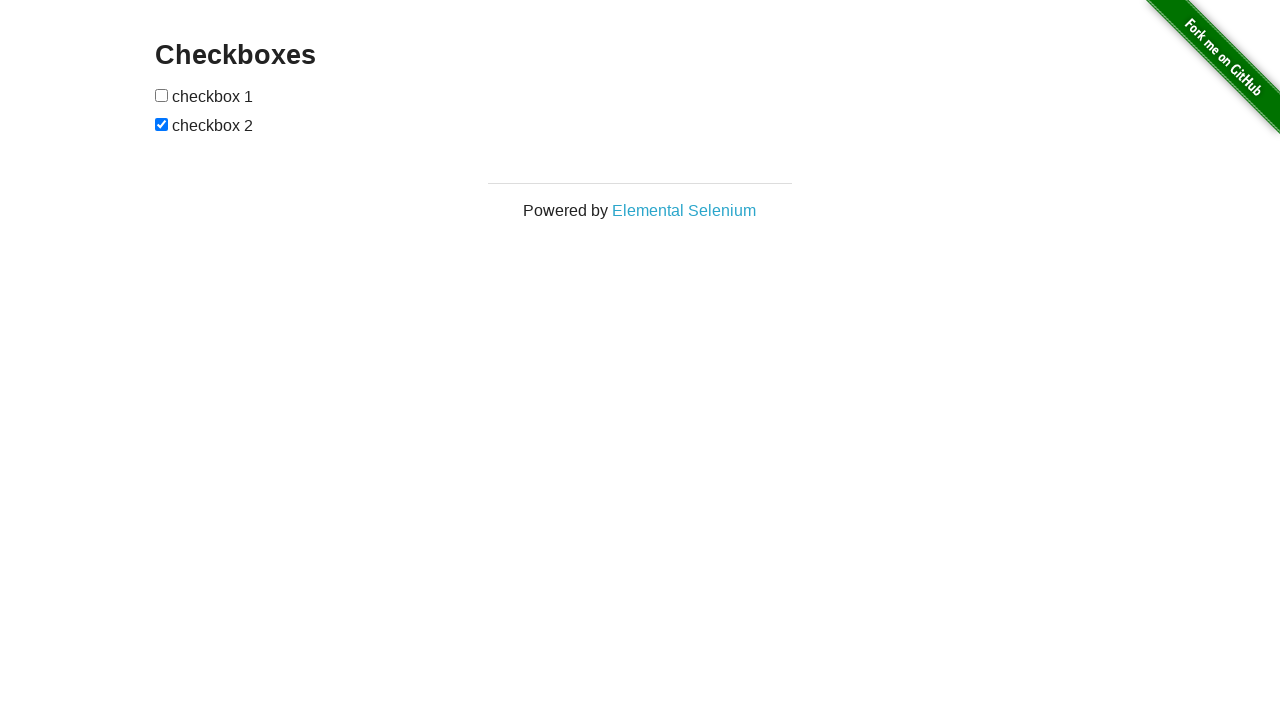

Clicked the second checkbox to uncheck it at (162, 124) on xpath=//*[@id="checkboxes"]/input >> nth=1
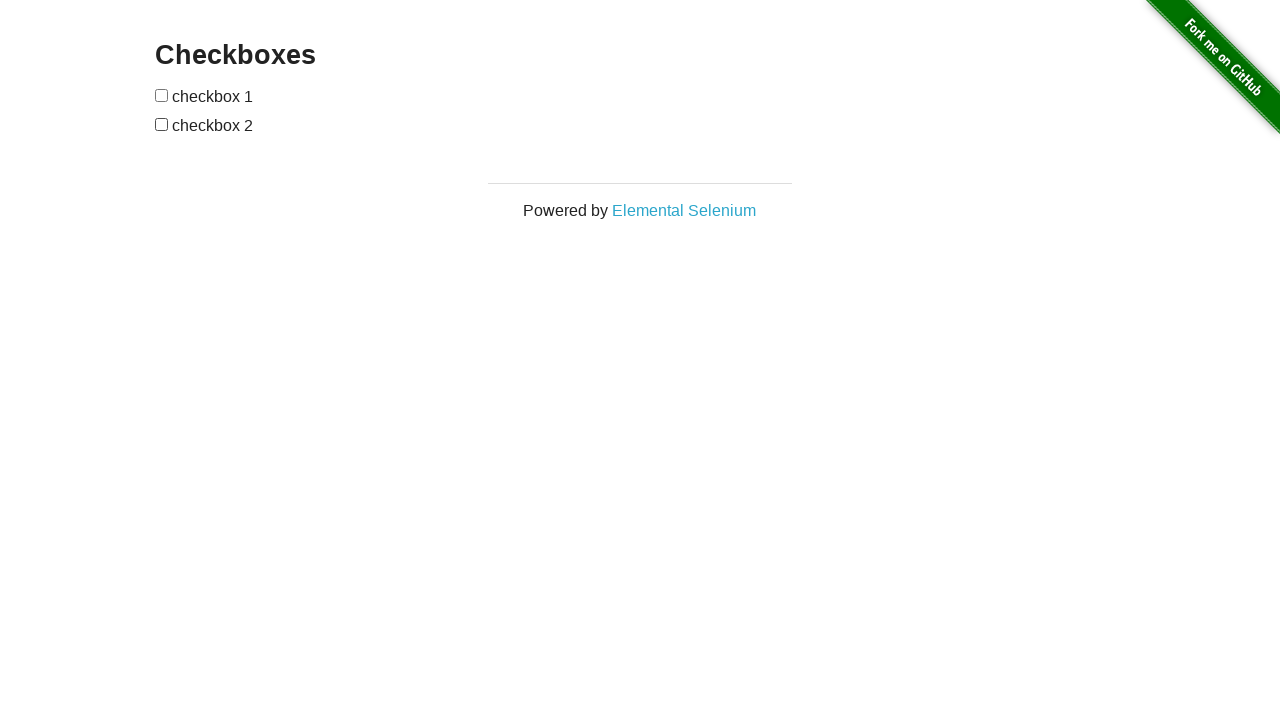

Verified that the second checkbox is now unchecked
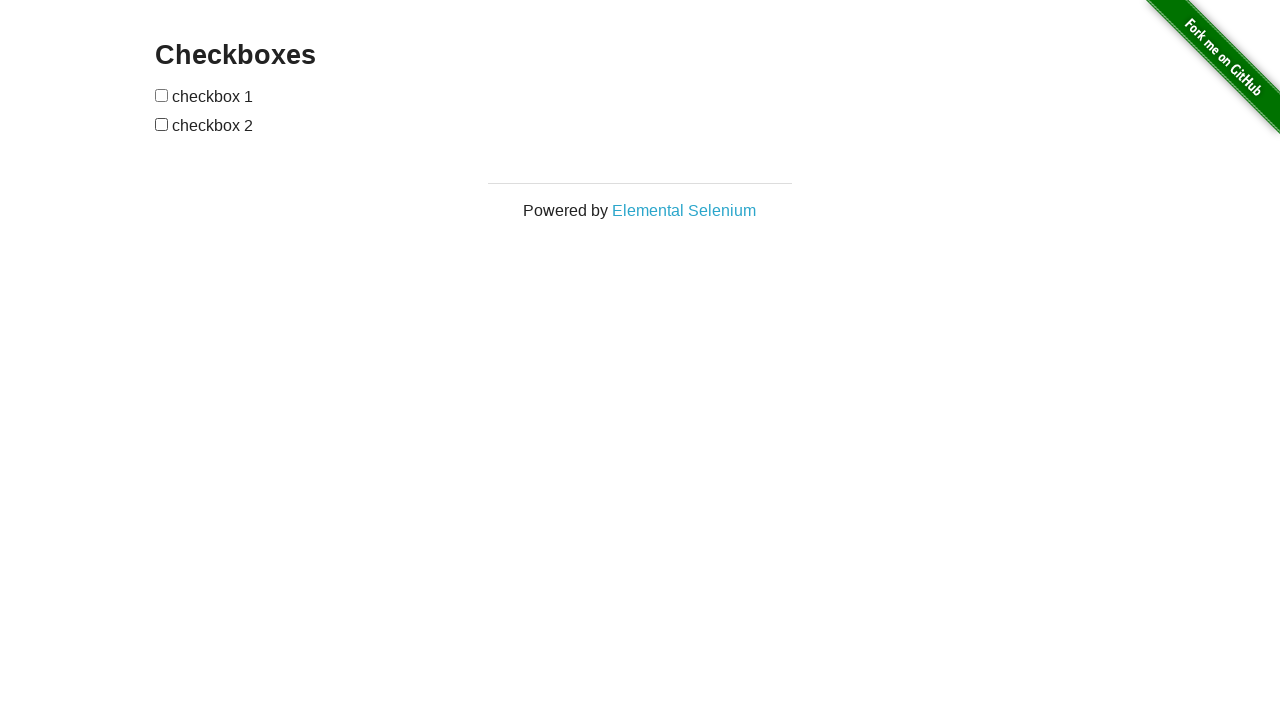

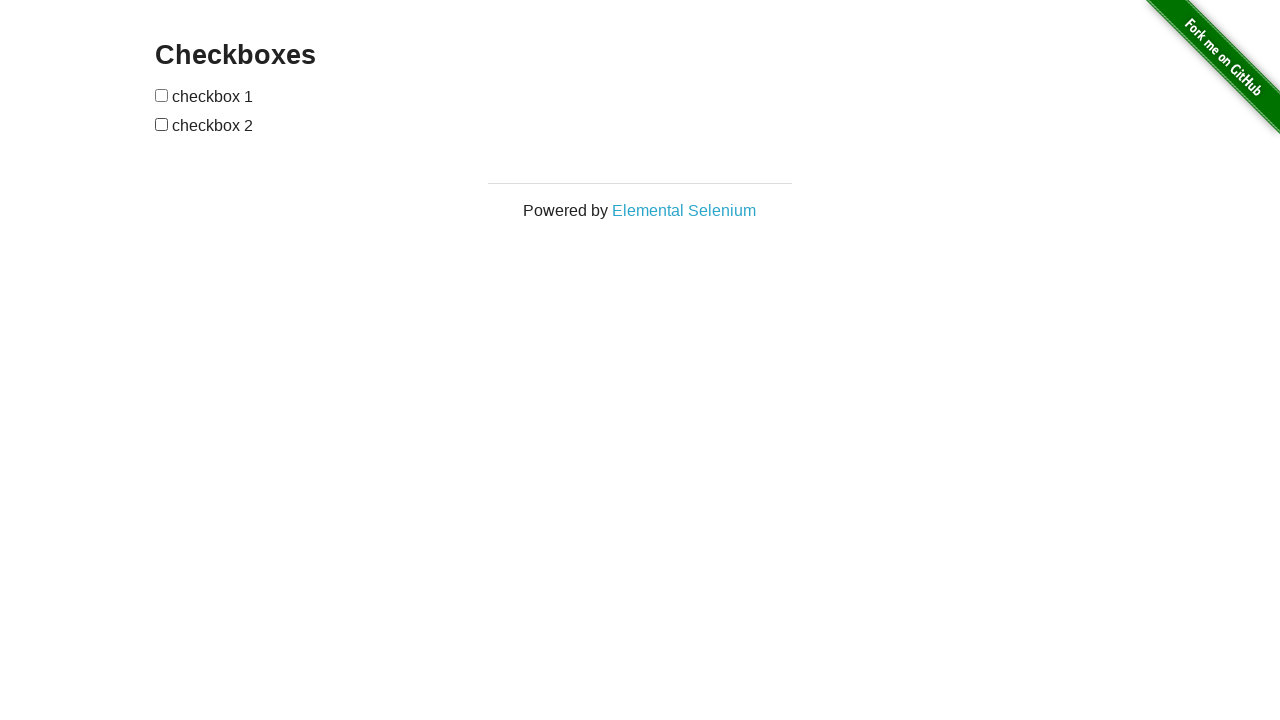